Tests a data types form by filling in personal information fields (name, address, email, phone, city, country, job, company) while leaving zip code empty, then submits and verifies that filled fields show success styling while the empty zip code field shows error styling.

Starting URL: https://bonigarcia.dev/selenium-webdriver-java/data-types.html

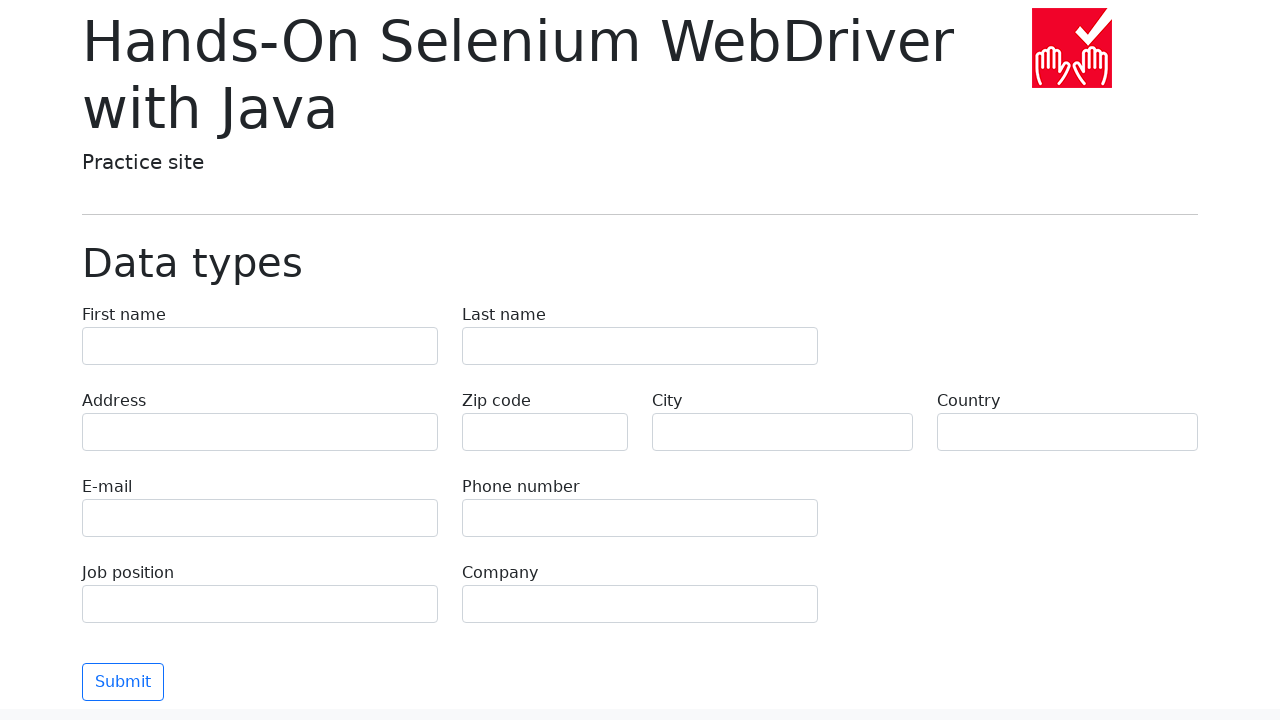

Filled first name field with 'Иван' on input[name="first-name"]
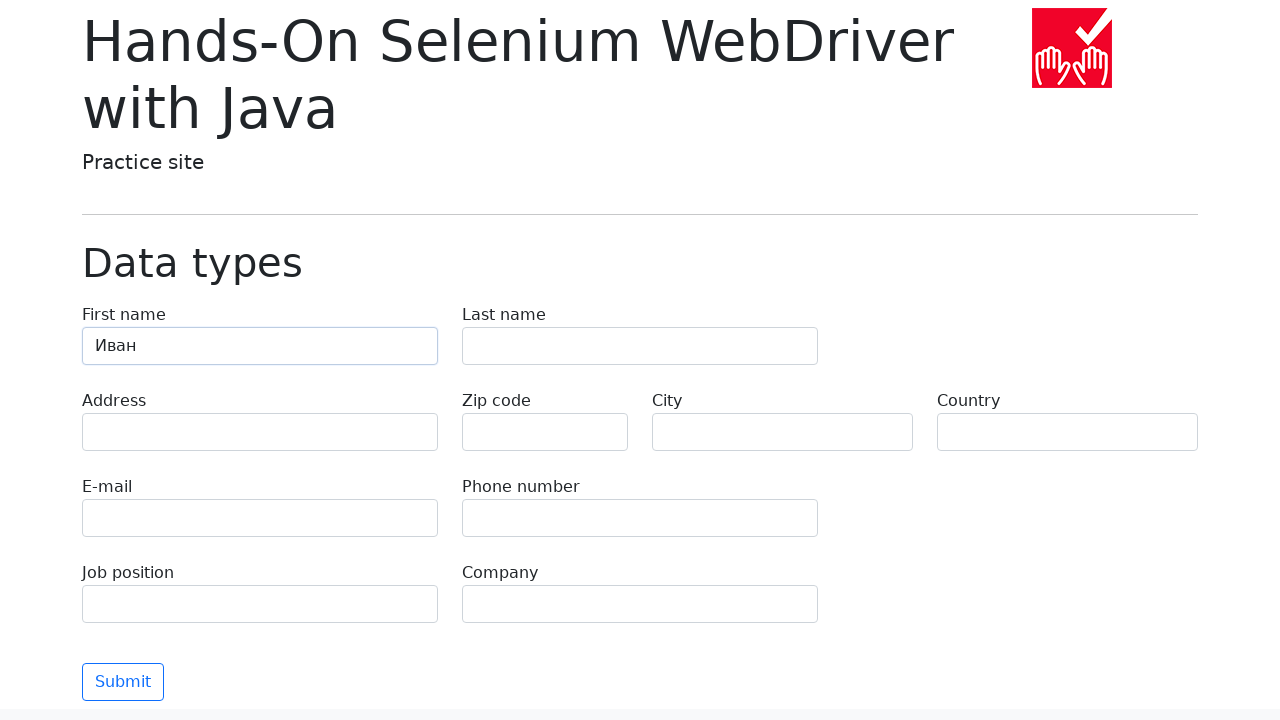

Filled last name field with 'Петров' on input[name="last-name"]
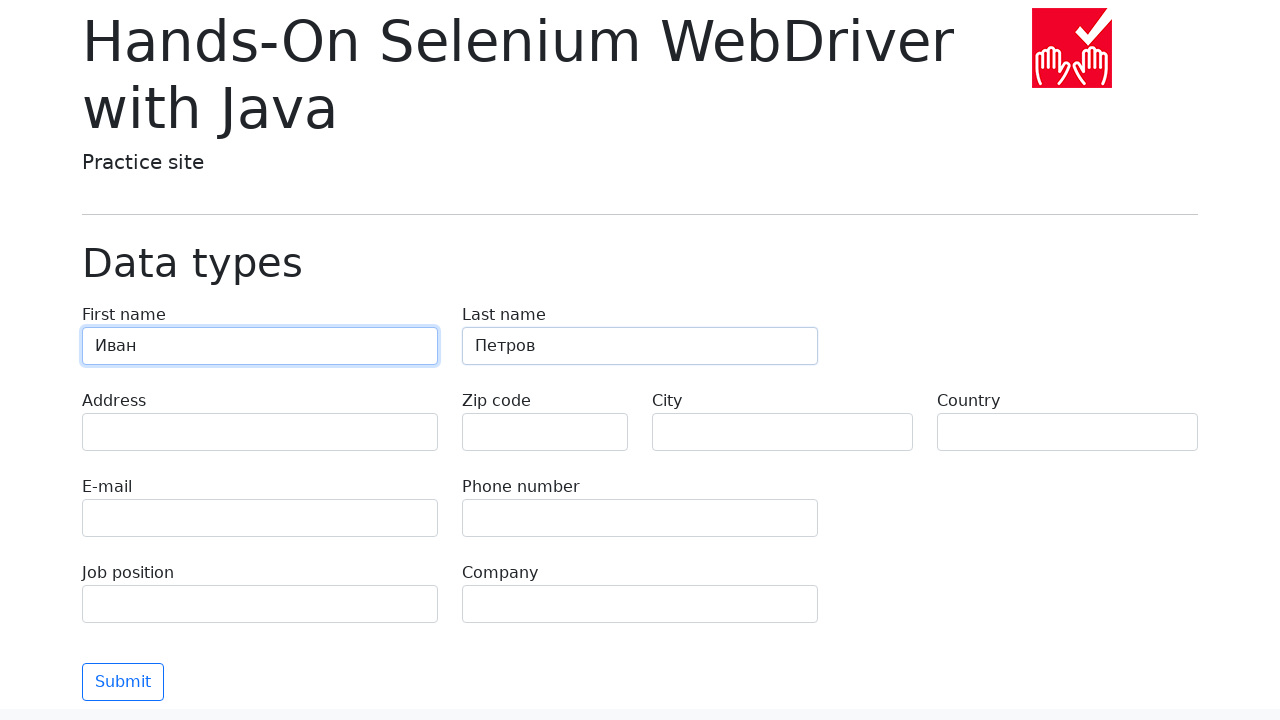

Filled address field with 'Ленина, 55-3' on input[name="address"]
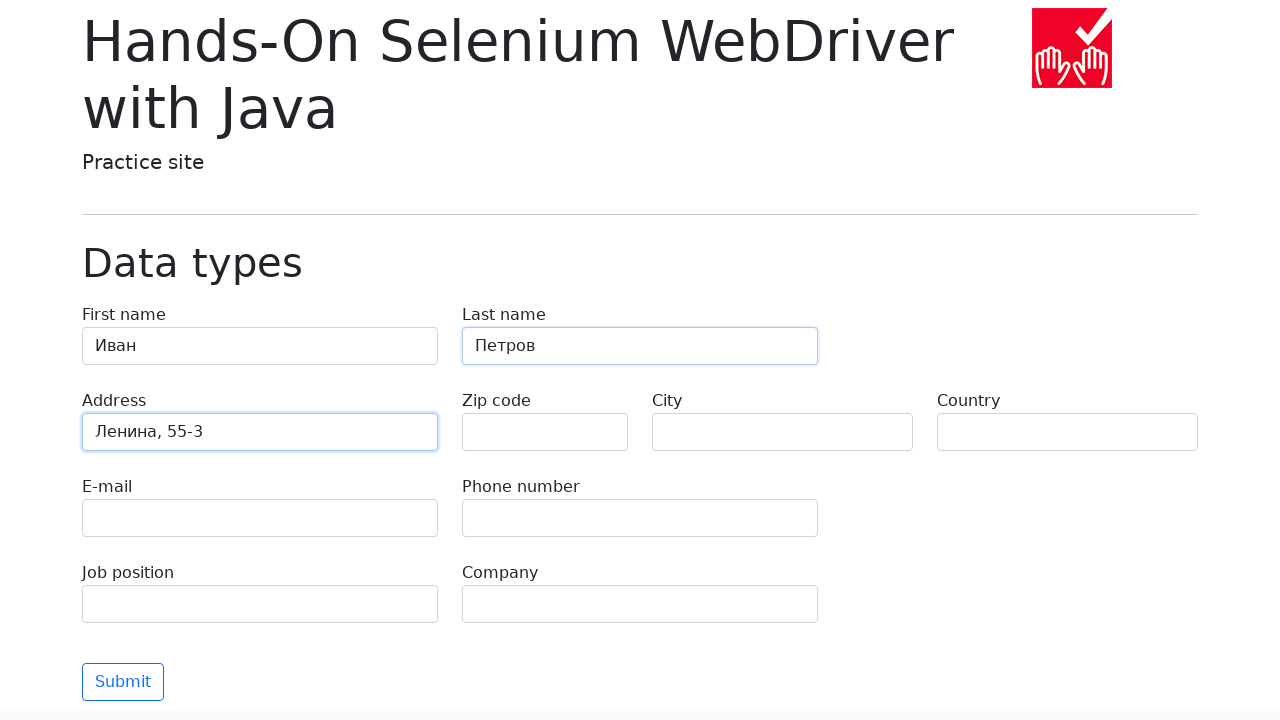

Filled email field with 'test@skypro.com' on input[name="e-mail"]
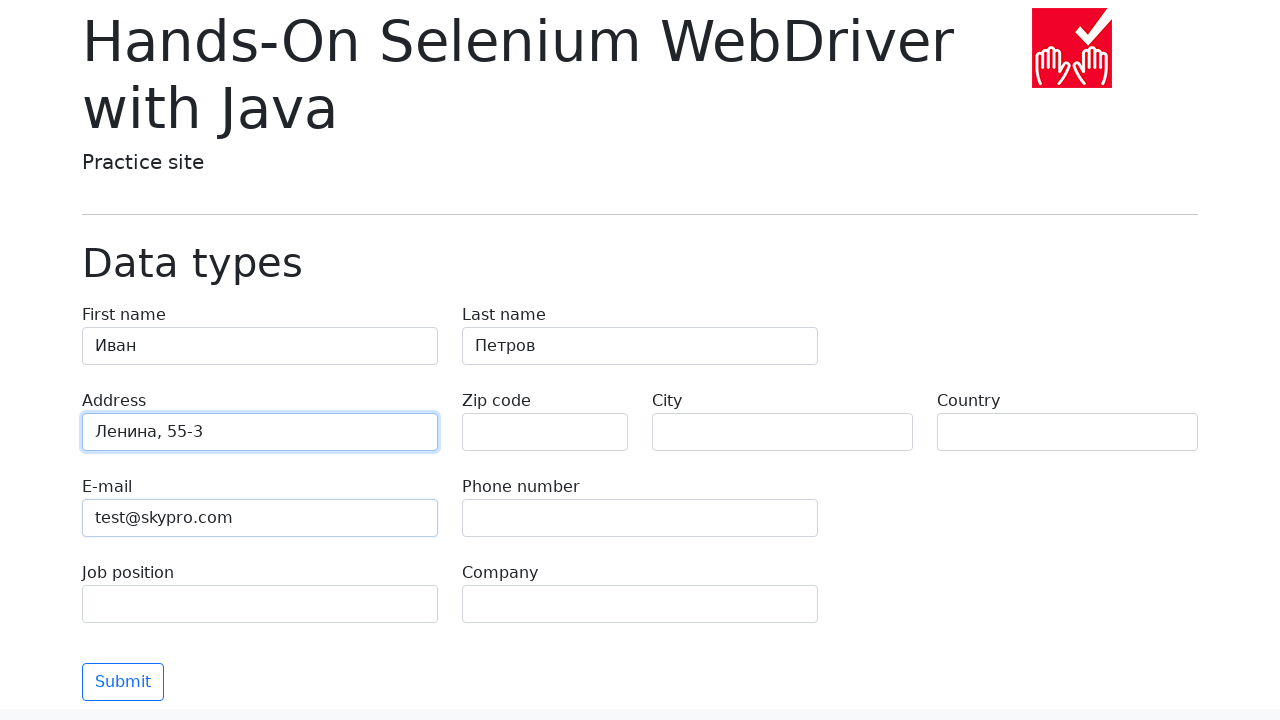

Filled phone field with '+7985899998787' on input[name="phone"]
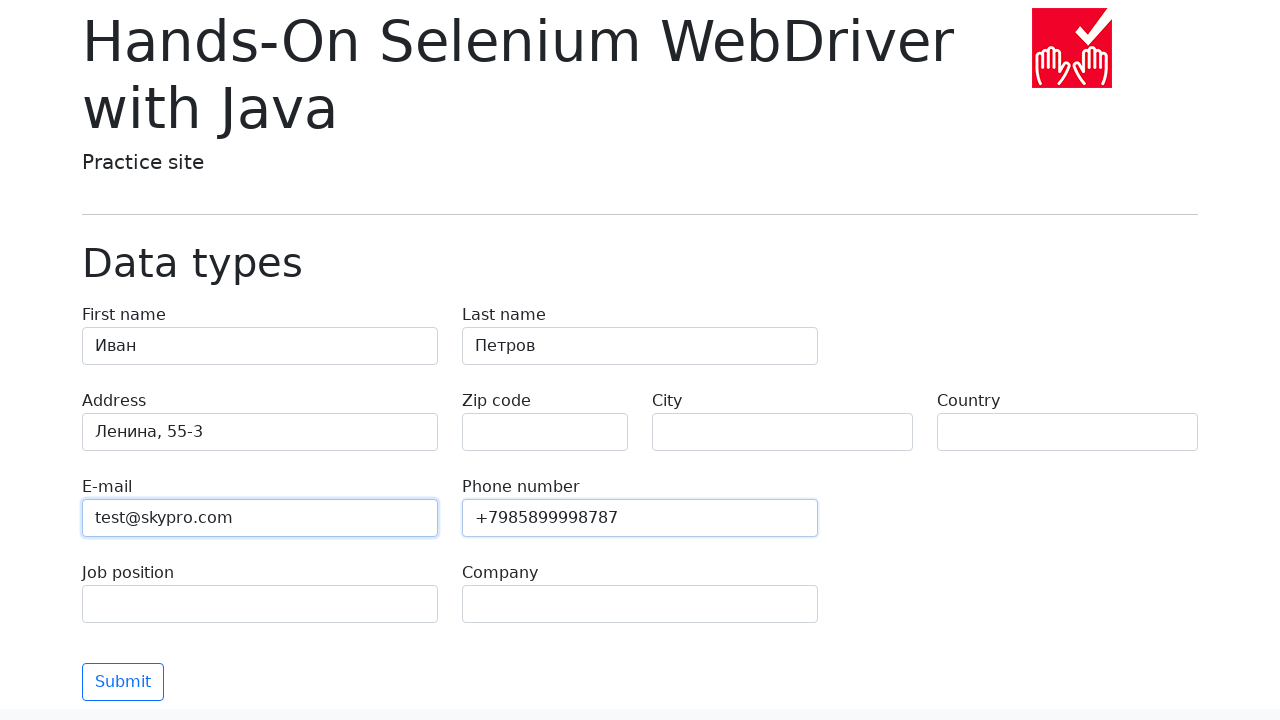

Left zip code field empty to trigger validation error on input[name="zip-code"]
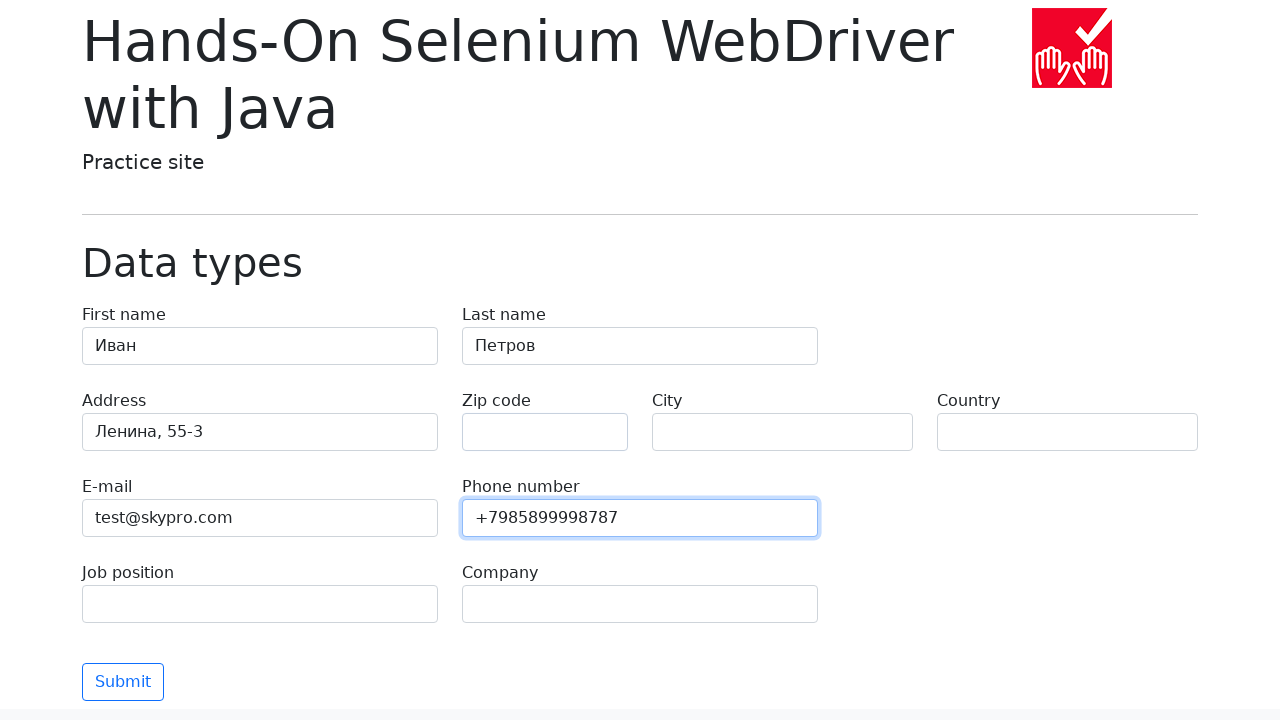

Filled city field with 'Москва' on input[name="city"]
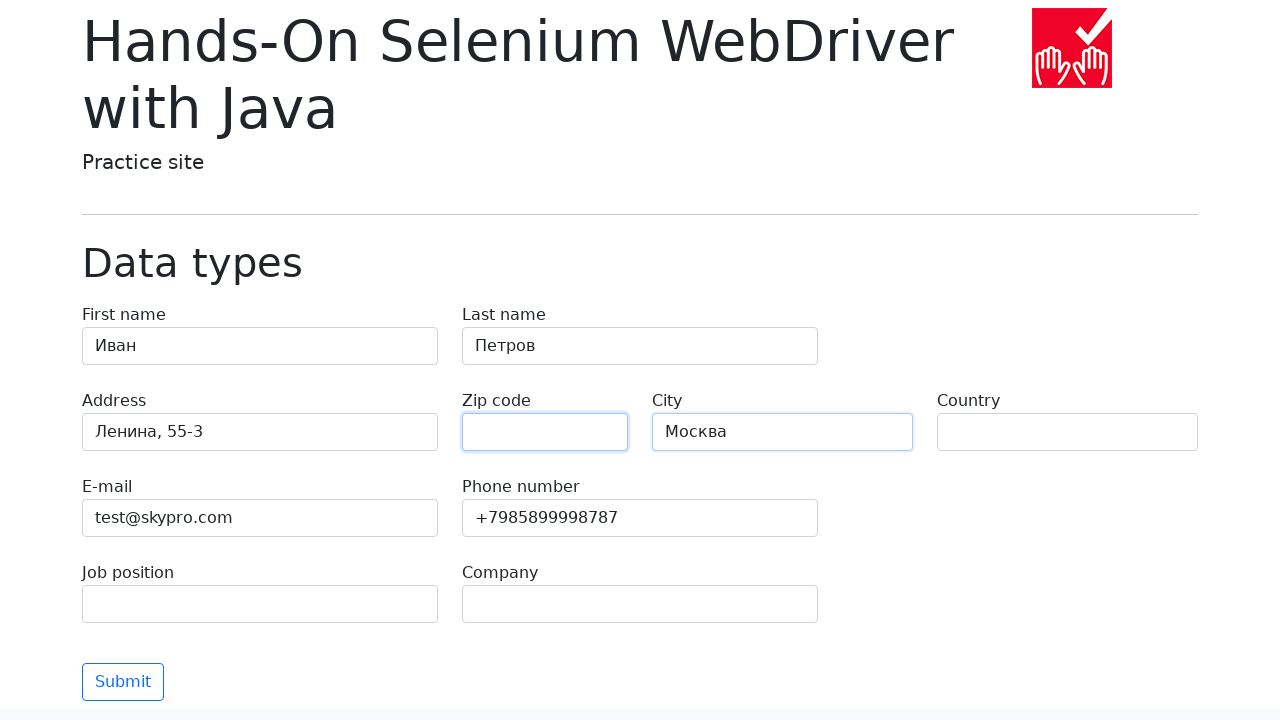

Filled country field with 'Россия' on input[name="country"]
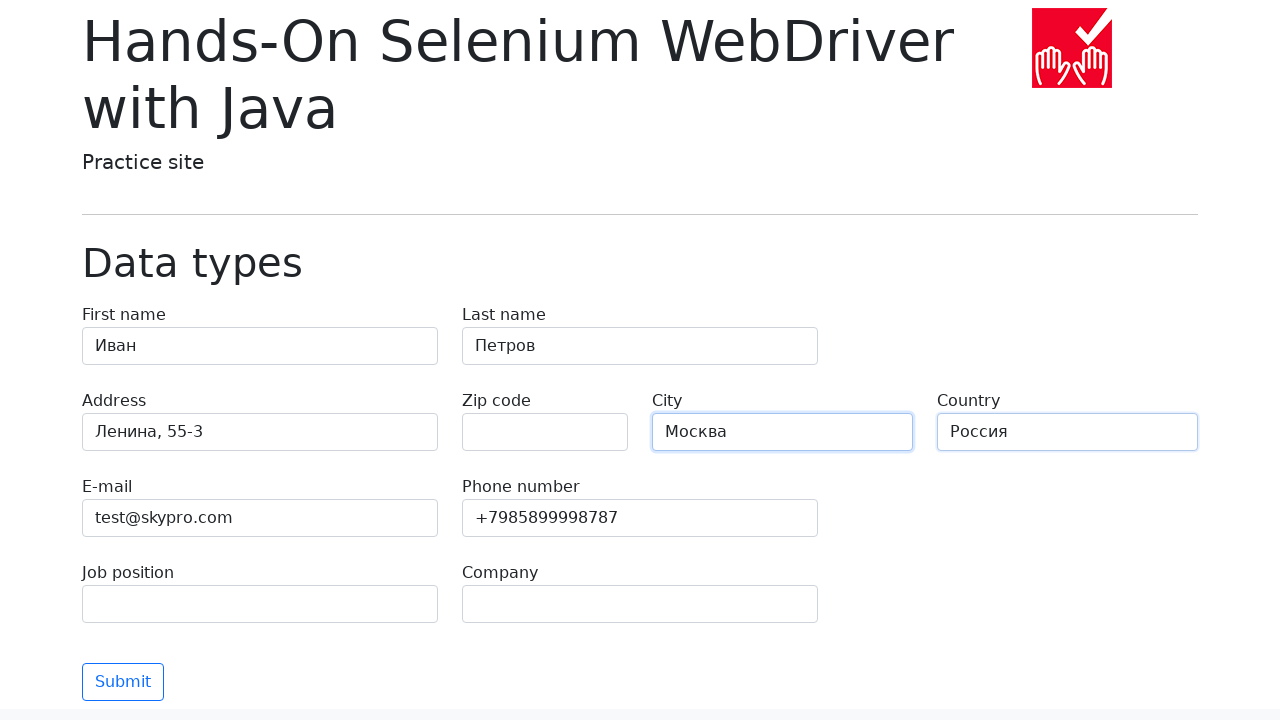

Filled job position field with 'QA' on input[name="job-position"]
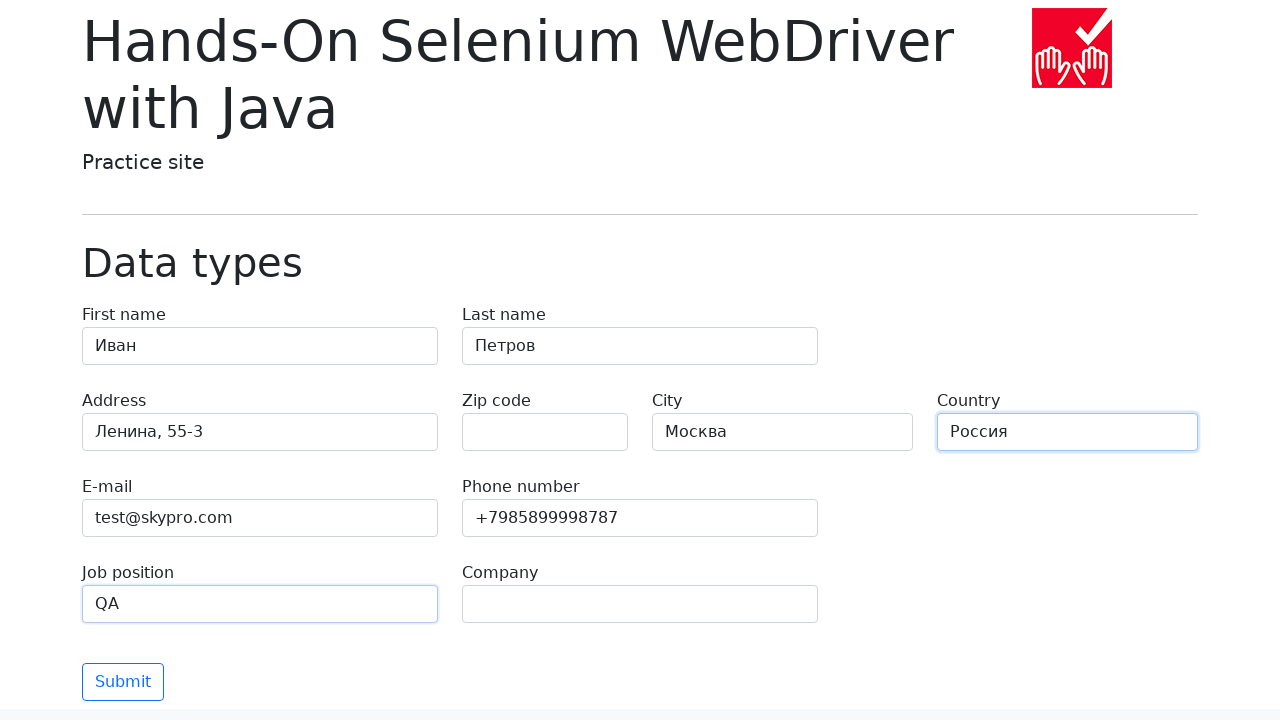

Filled company field with 'SkyPro' on input[name="company"]
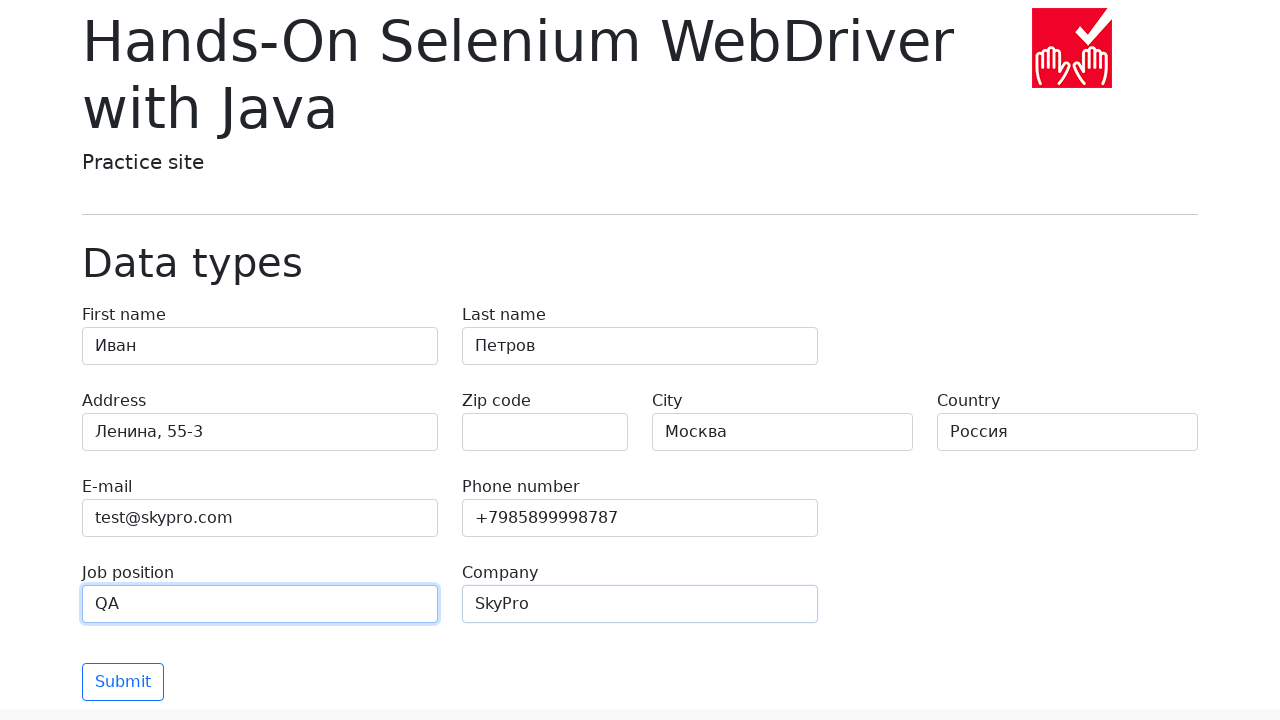

Clicked submit button to validate form at (123, 682) on button.btn-outline-primary[type="submit"]
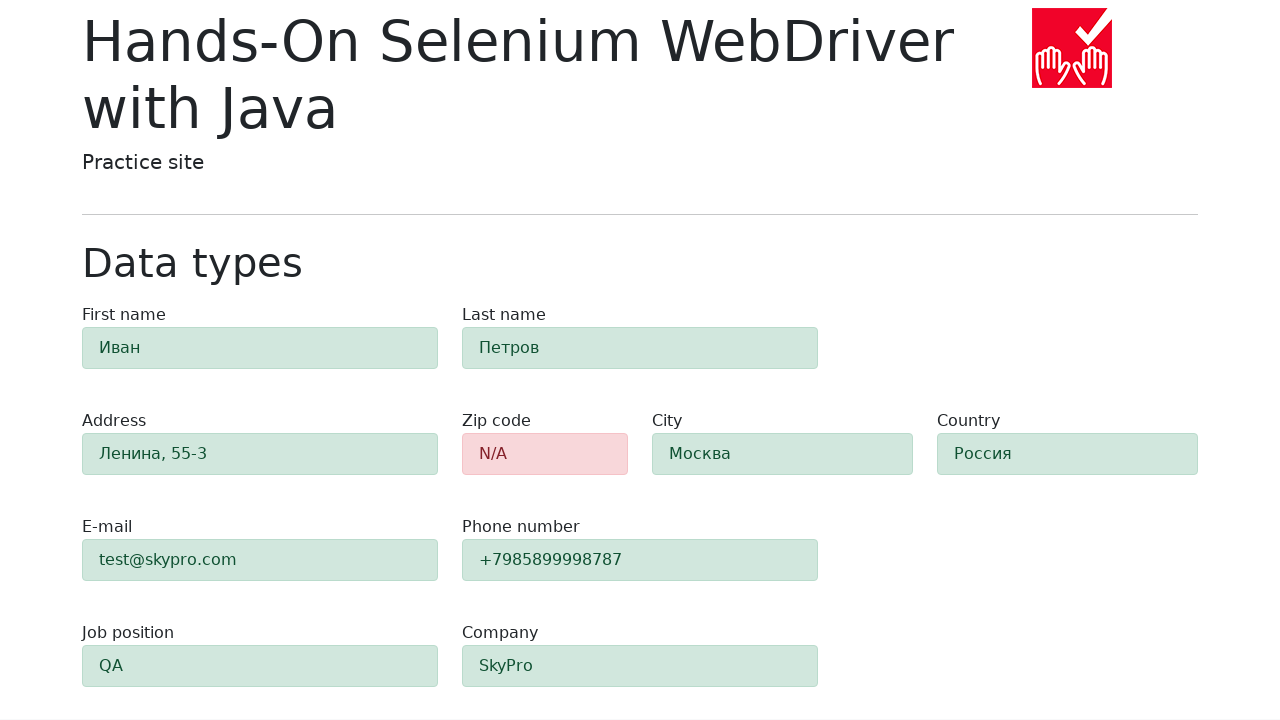

Success validation messages appeared for filled fields
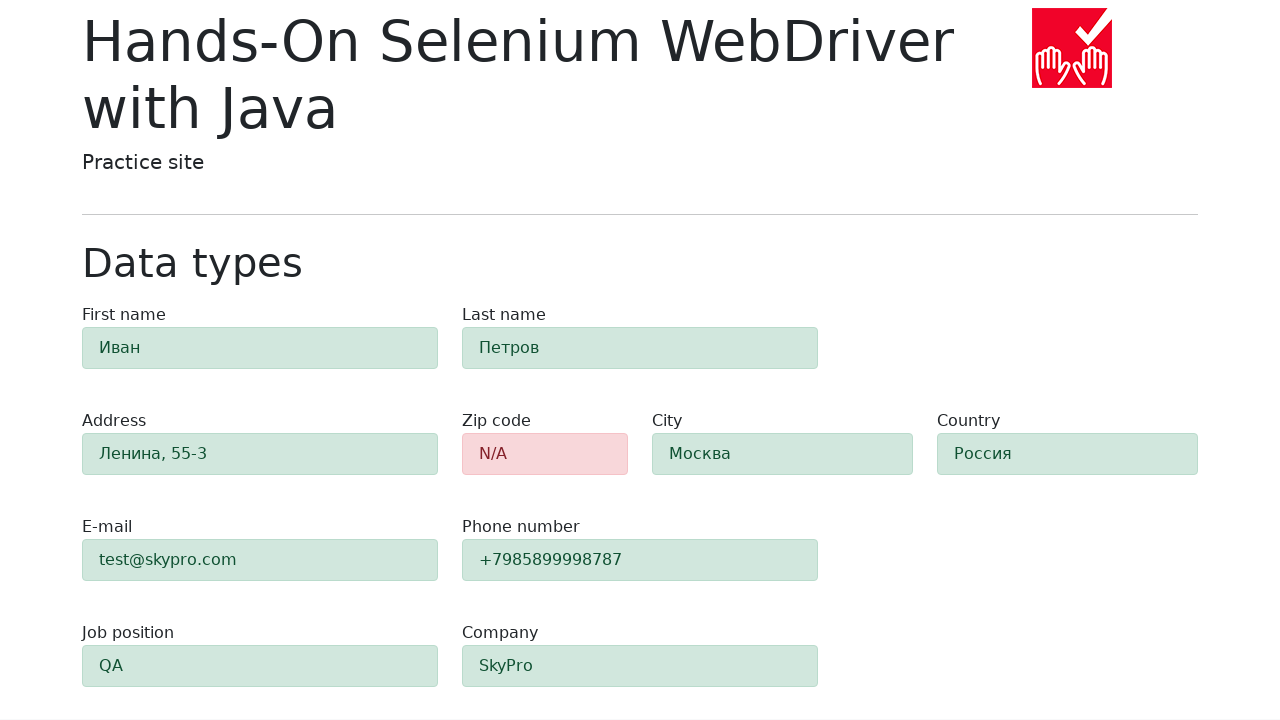

Error validation message appeared for empty zip code field
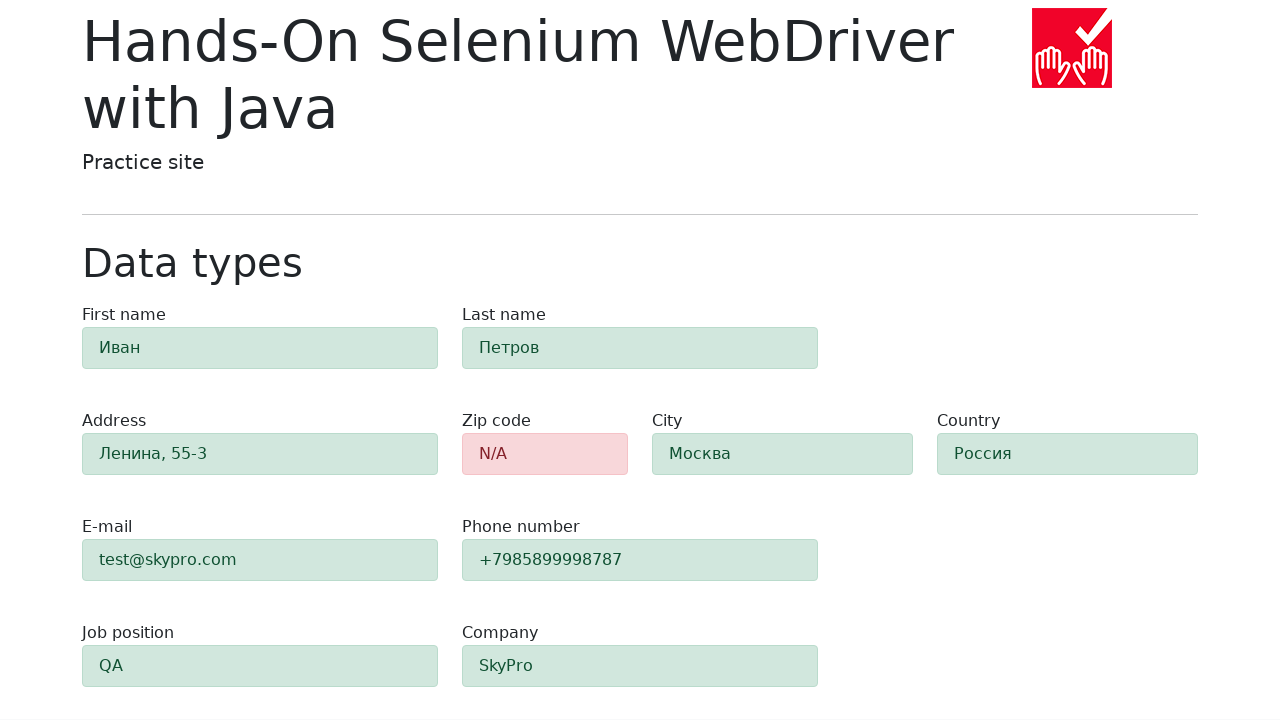

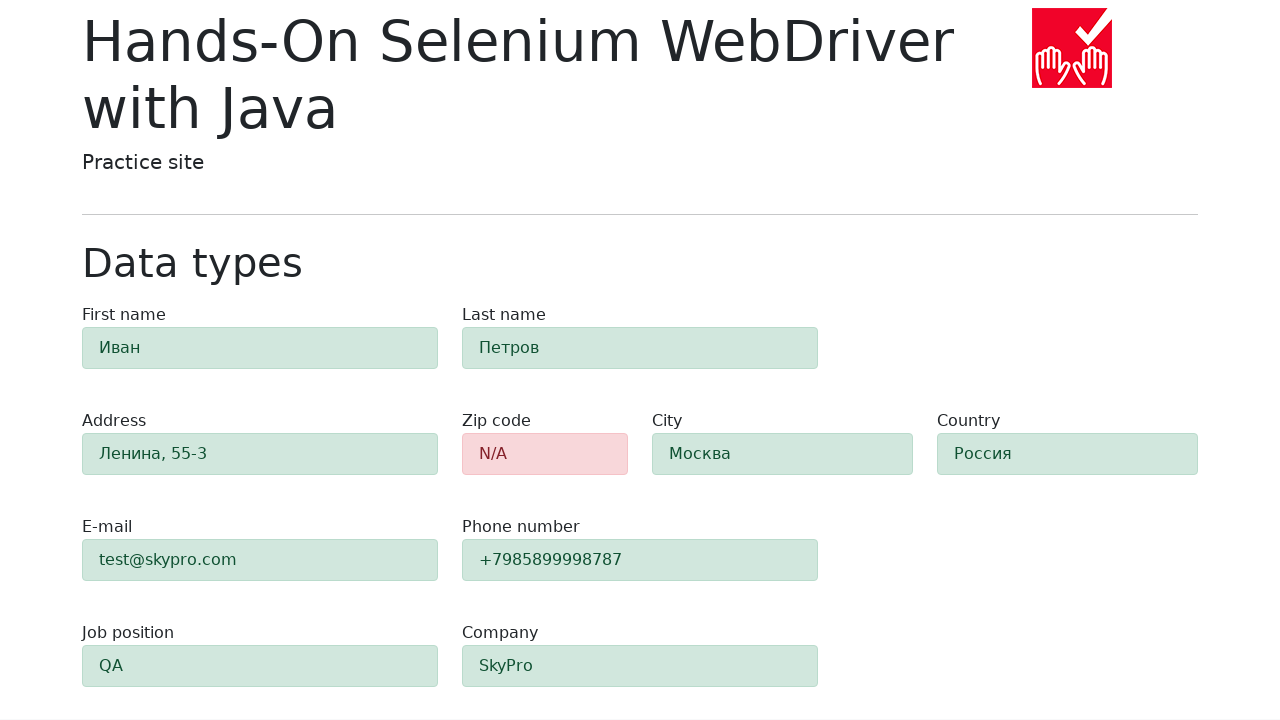